Navigates to Atom Bank's homepage and clicks on the mortgages menu link to access the mortgages section

Starting URL: https://www.atombank.co.uk/

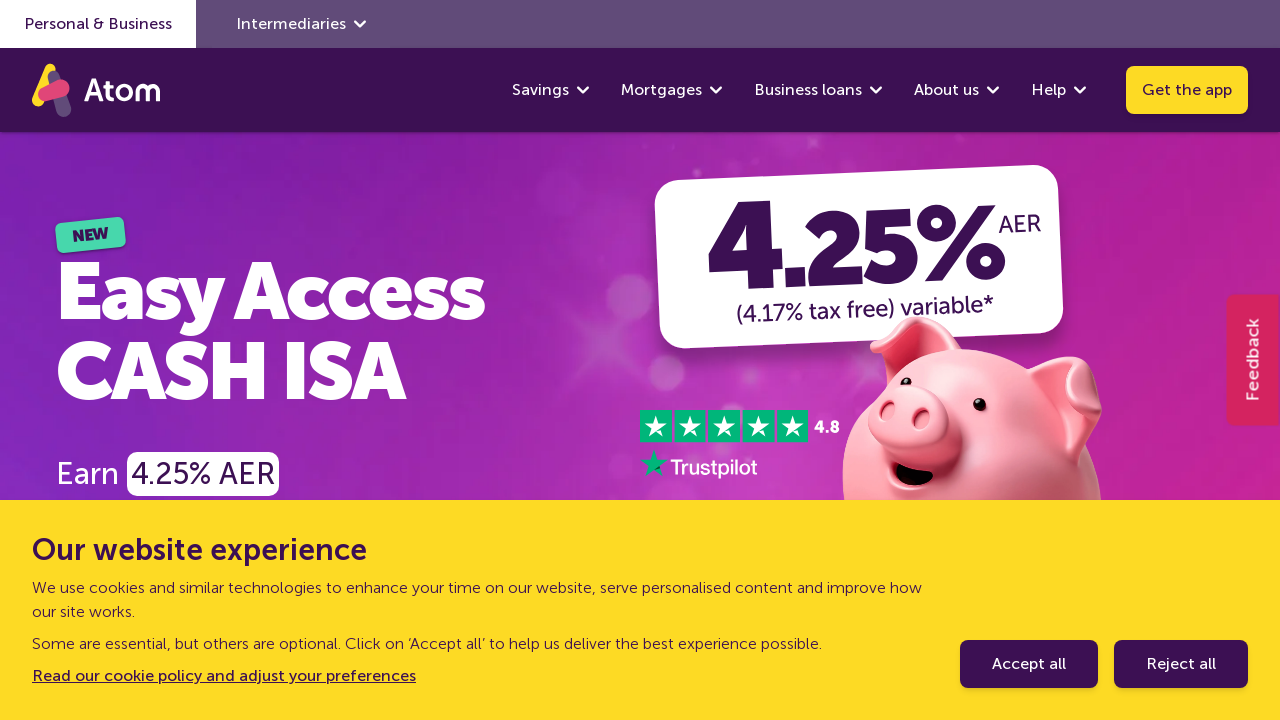

Clicked on the mortgages menu link at (662, 90) on a[href='/mortgages/']
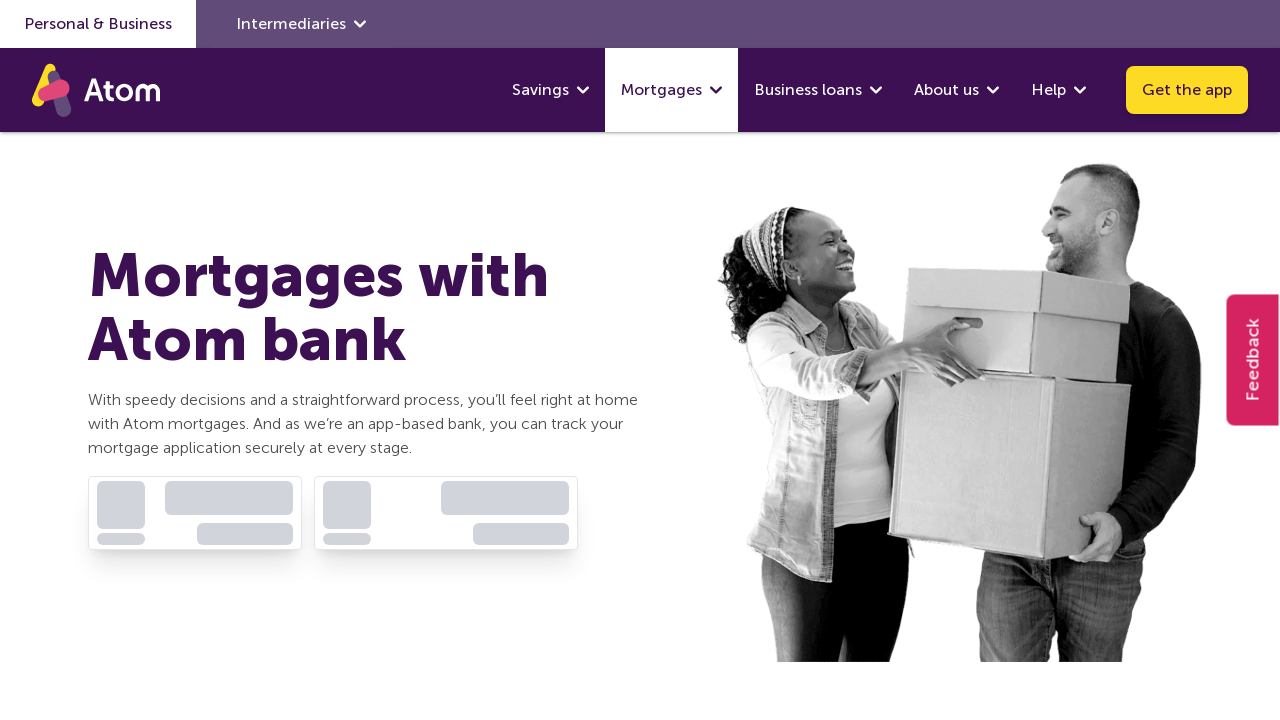

Mortgages page loaded and network idle
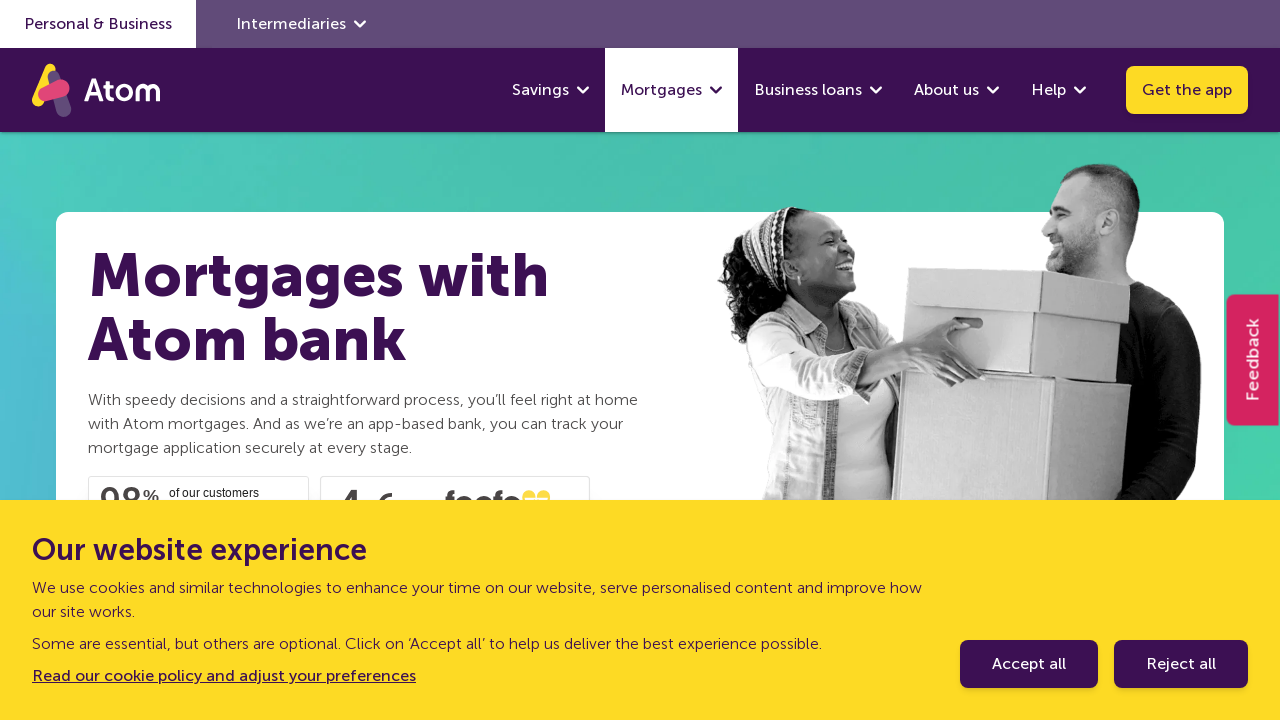

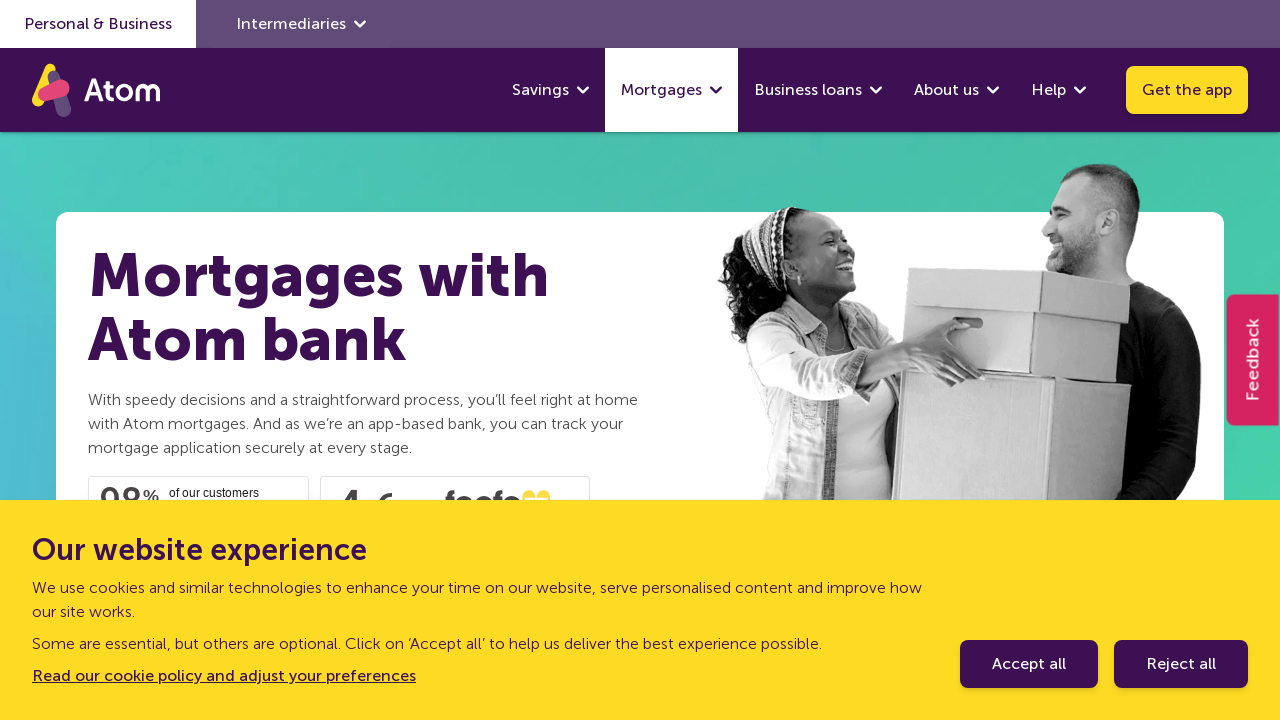